Tests editing a todo item and saving changes by blurring the input textbox

Starting URL: https://todomvc.com/examples/typescript-angular/#/

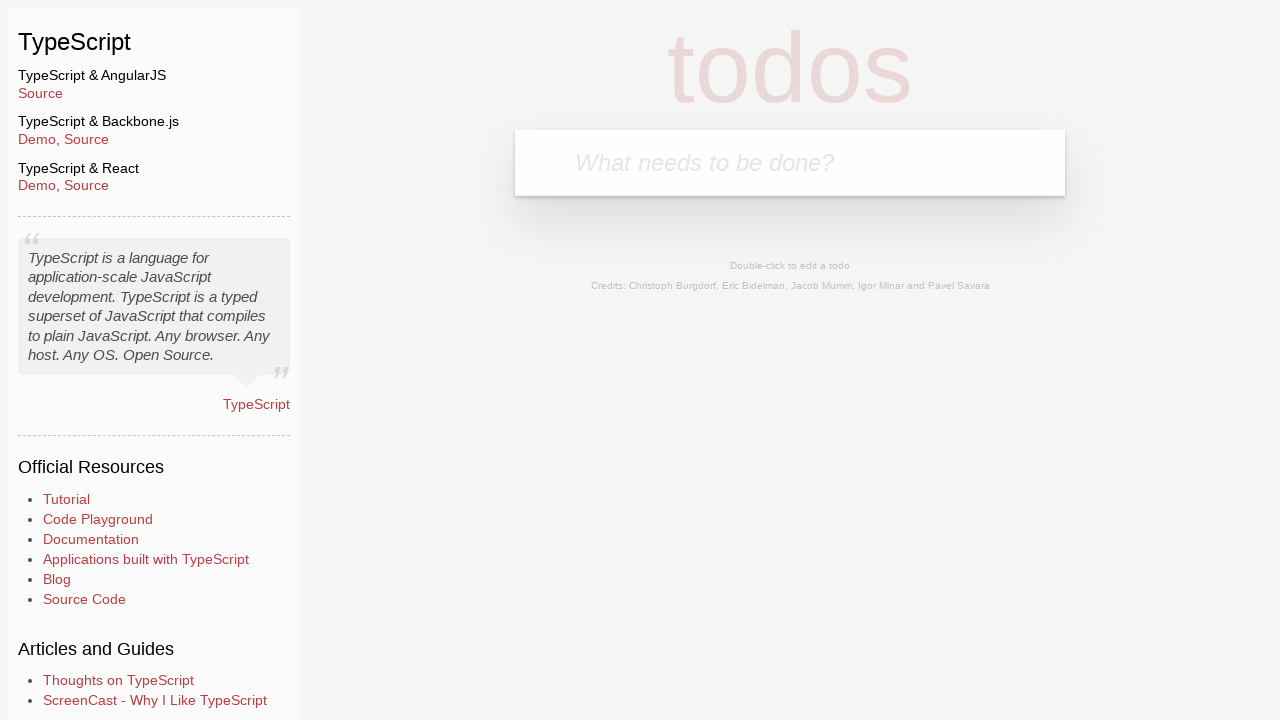

Filled new todo input field with 'Example' on .new-todo
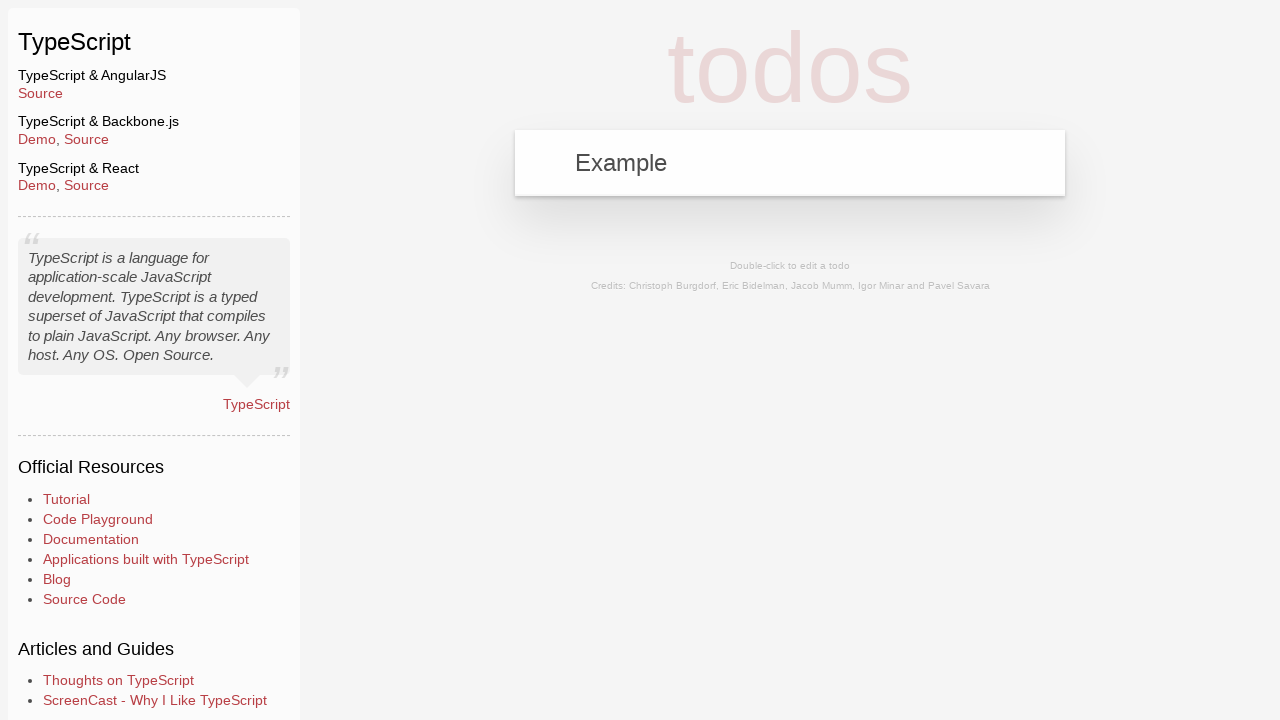

Pressed Enter to create new todo on .new-todo
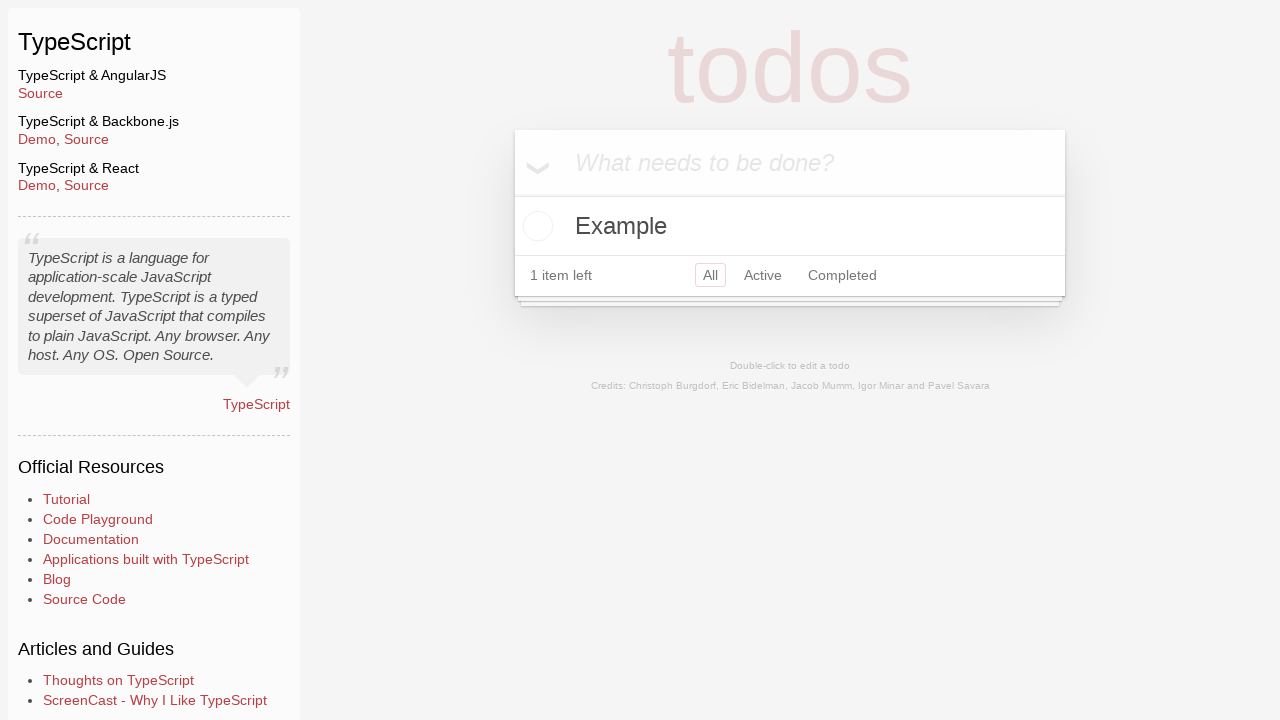

Double-clicked on 'Example' todo to enter edit mode at (790, 226) on text=Example
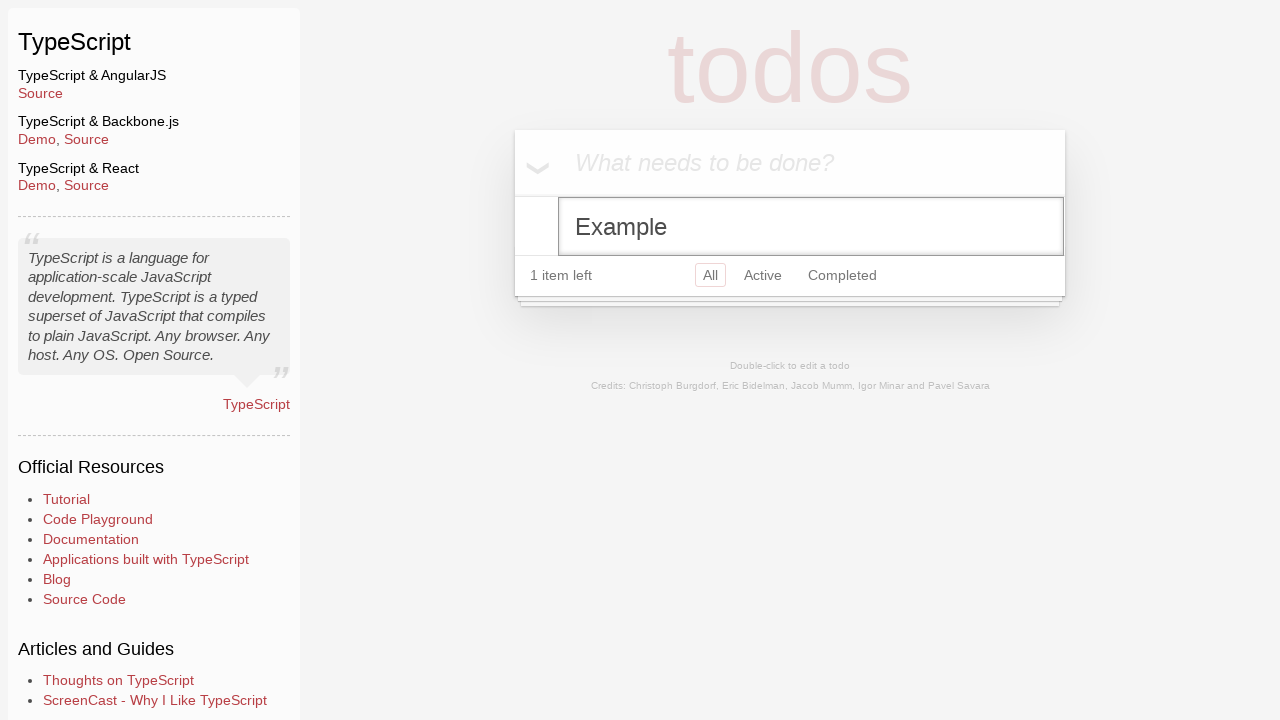

Filled edit field with new text 'Ipsum' on .edit
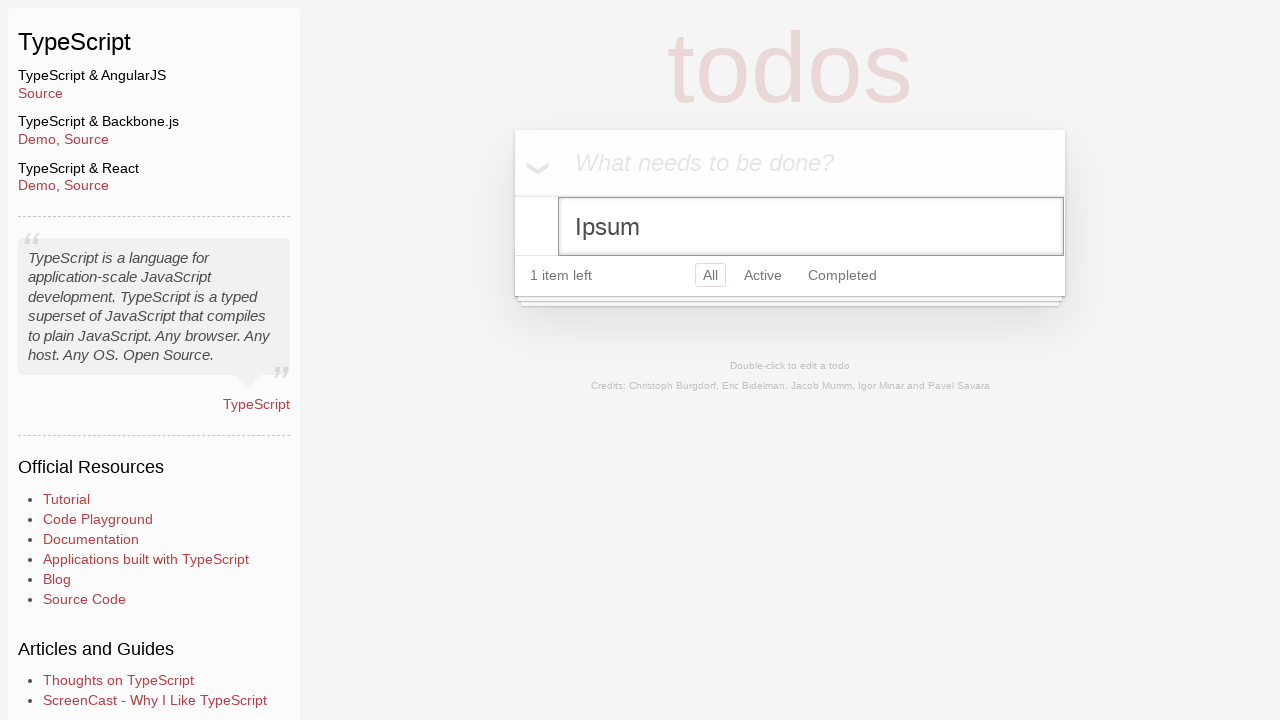

Blurred the edit input field to save changes
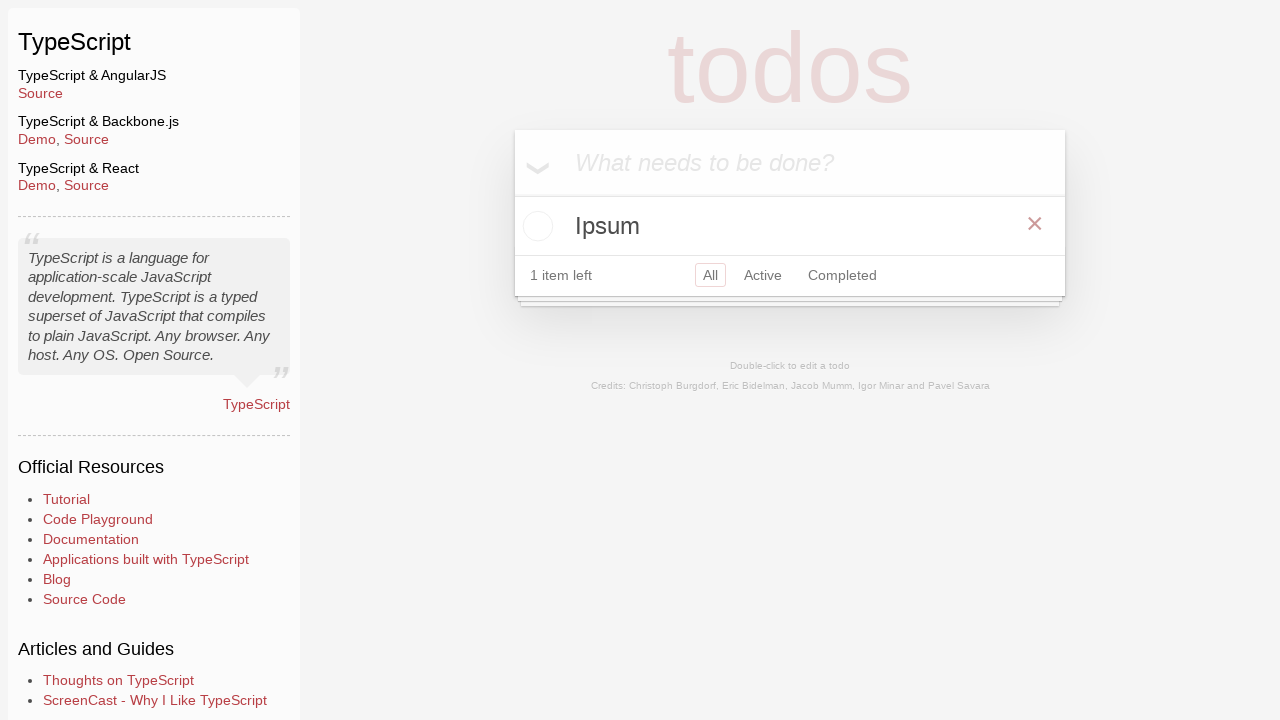

Verified updated todo text 'Ipsum' is displayed
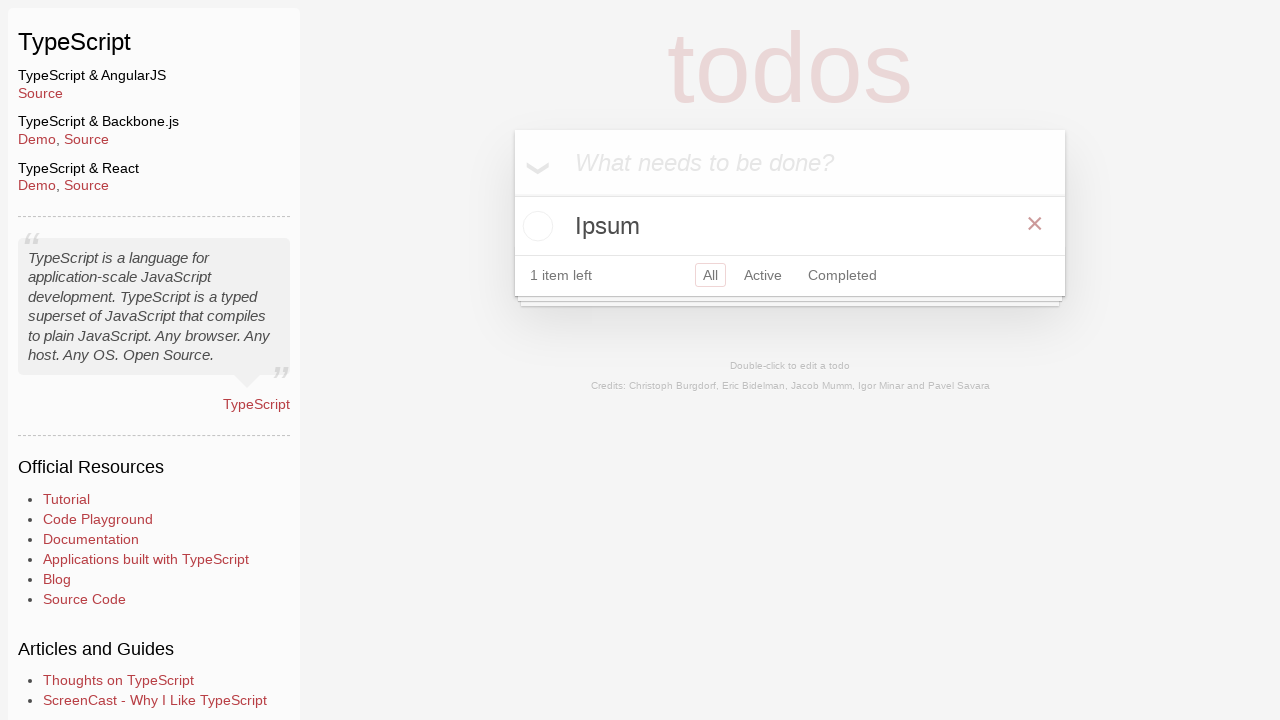

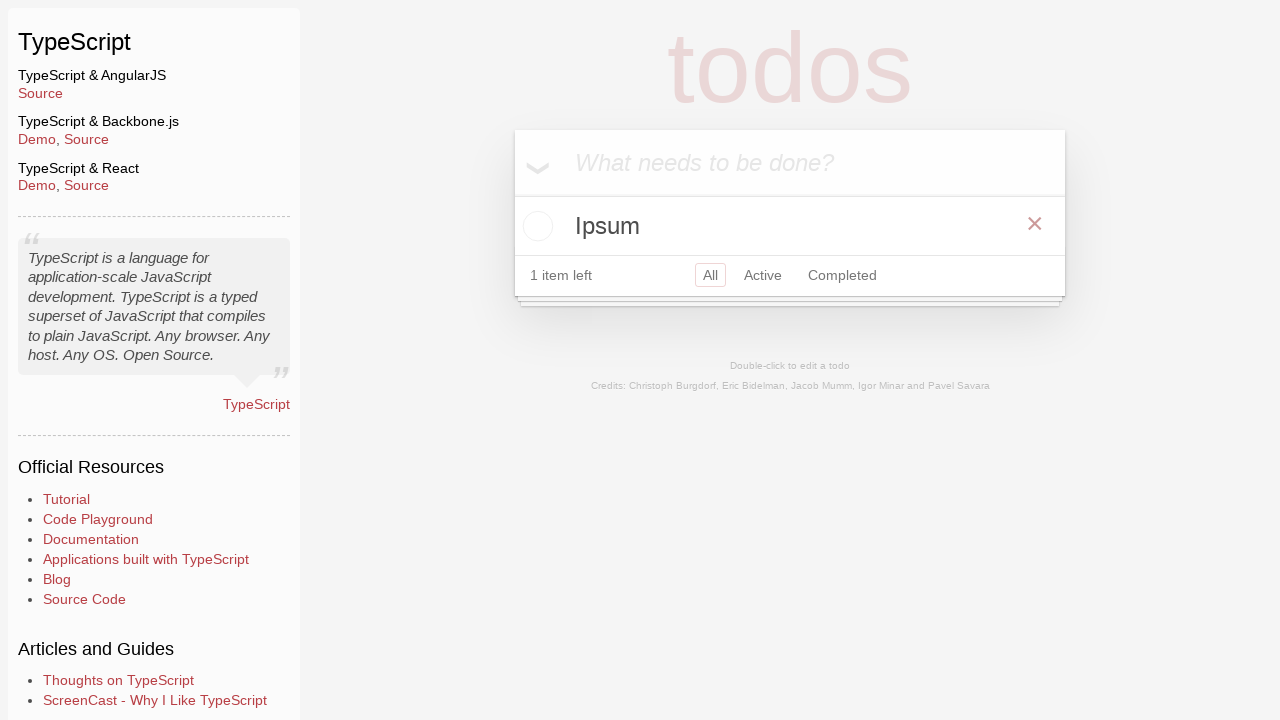